Tests failed checkout validation with one product by leaving all required form fields empty and verifying error messages appear

Starting URL: https://bepantoan.vn

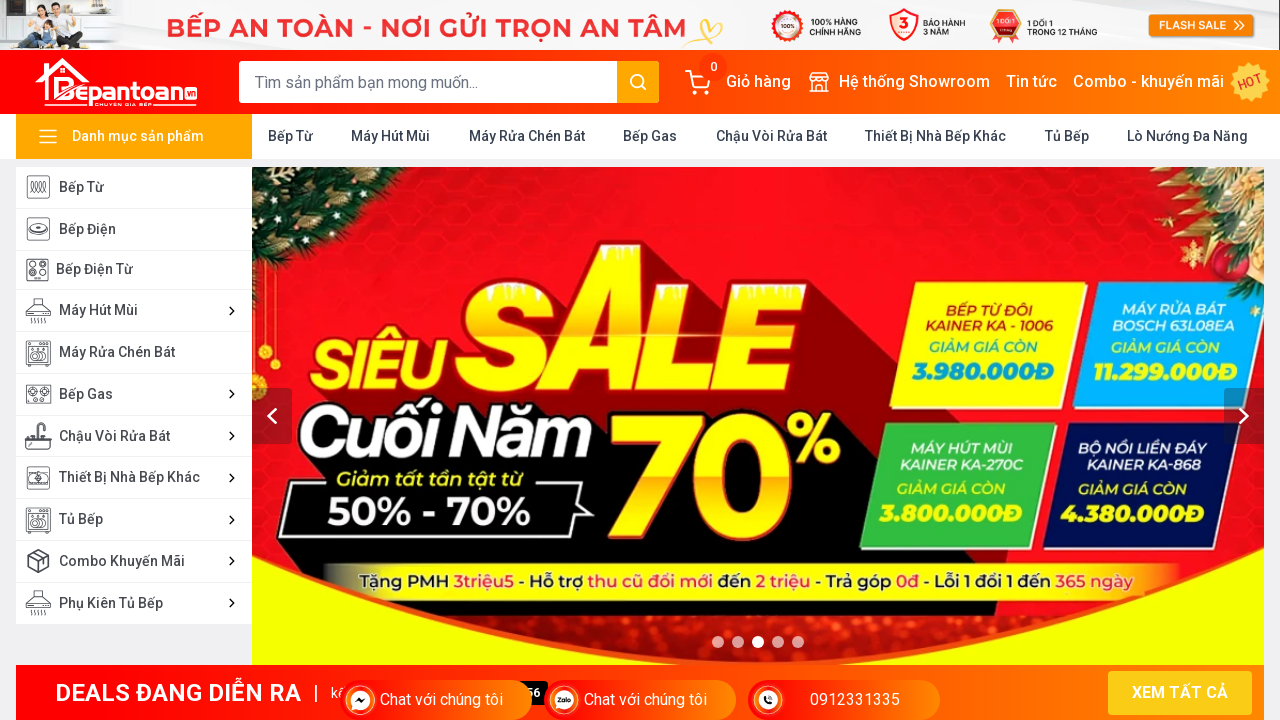

Clicked on 'Bếp Từ' category at (290, 136) on xpath=//a[text()=' Bếp Từ ']
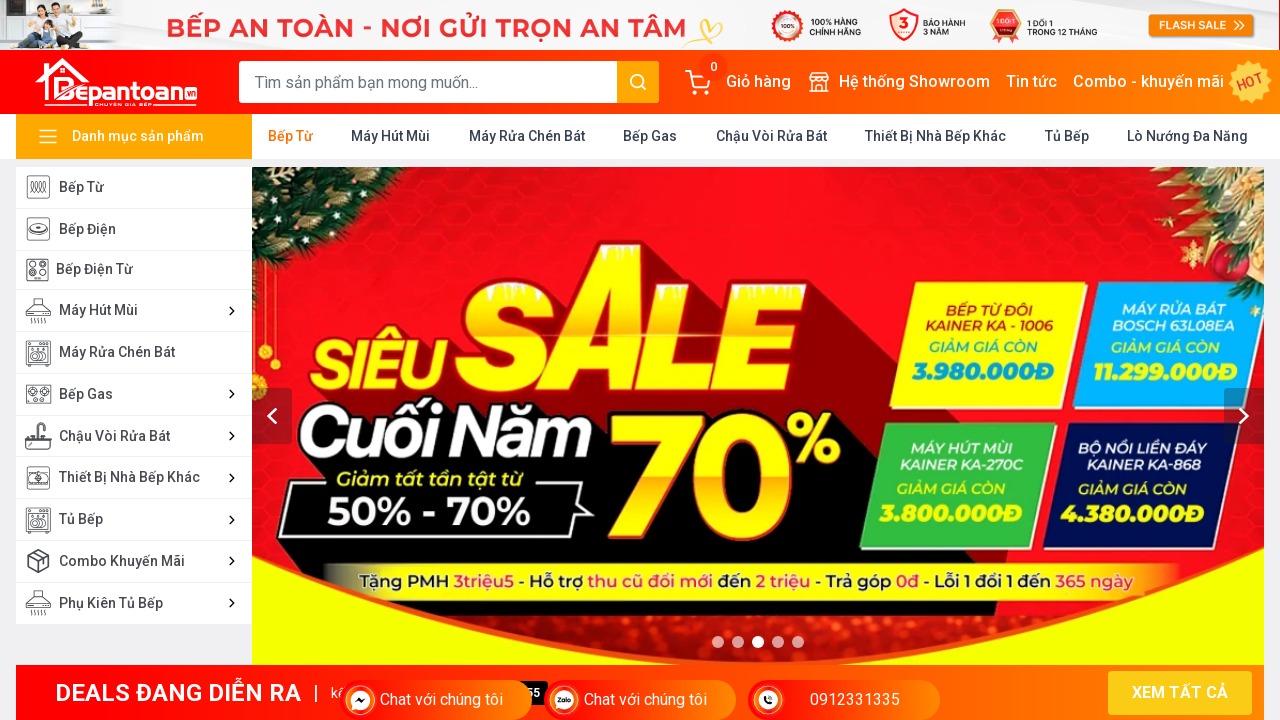

Waited 3 seconds for category page to load
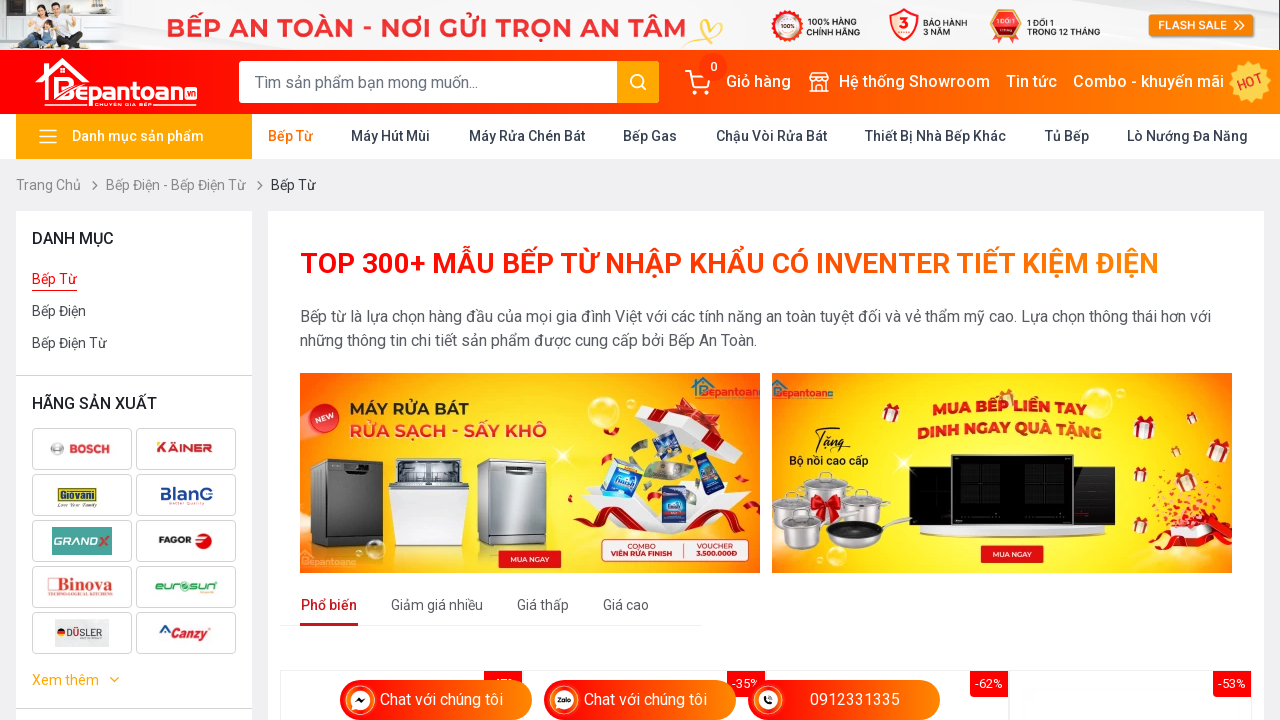

Clicked on first product at (402, 610) on (//div[@class='aspect-w-1 aspect-h-1'])[1]
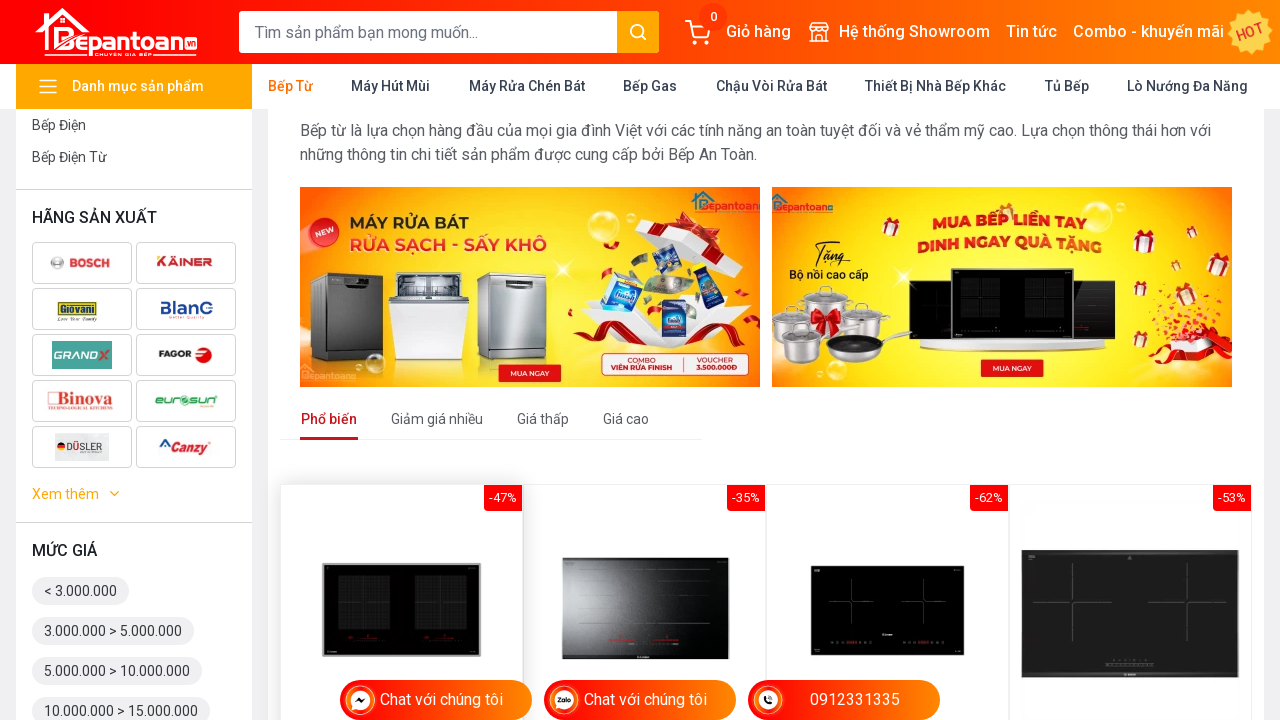

Waited 2 seconds for product page to load
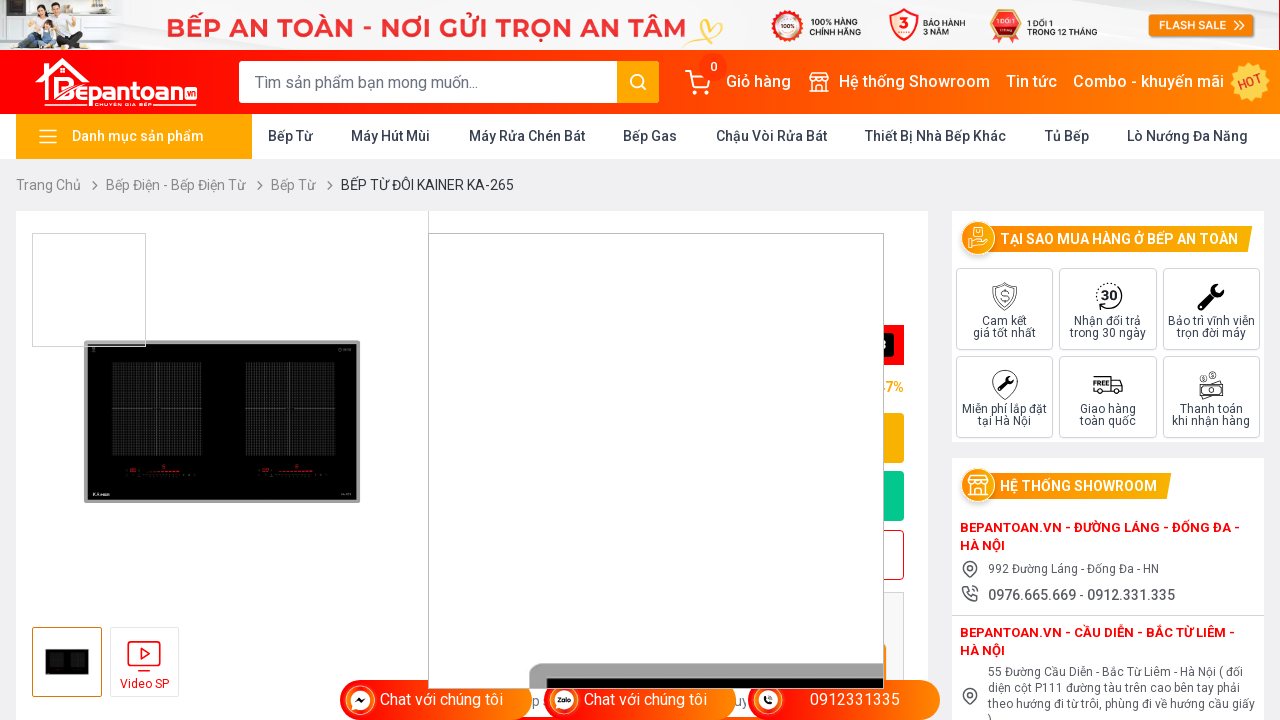

Clicked buy button to proceed to checkout at (564, 360) on xpath=//a[@class='flex-col justify-center w-full py-1 mb-2 md:px-5 xl:px-2 btn b
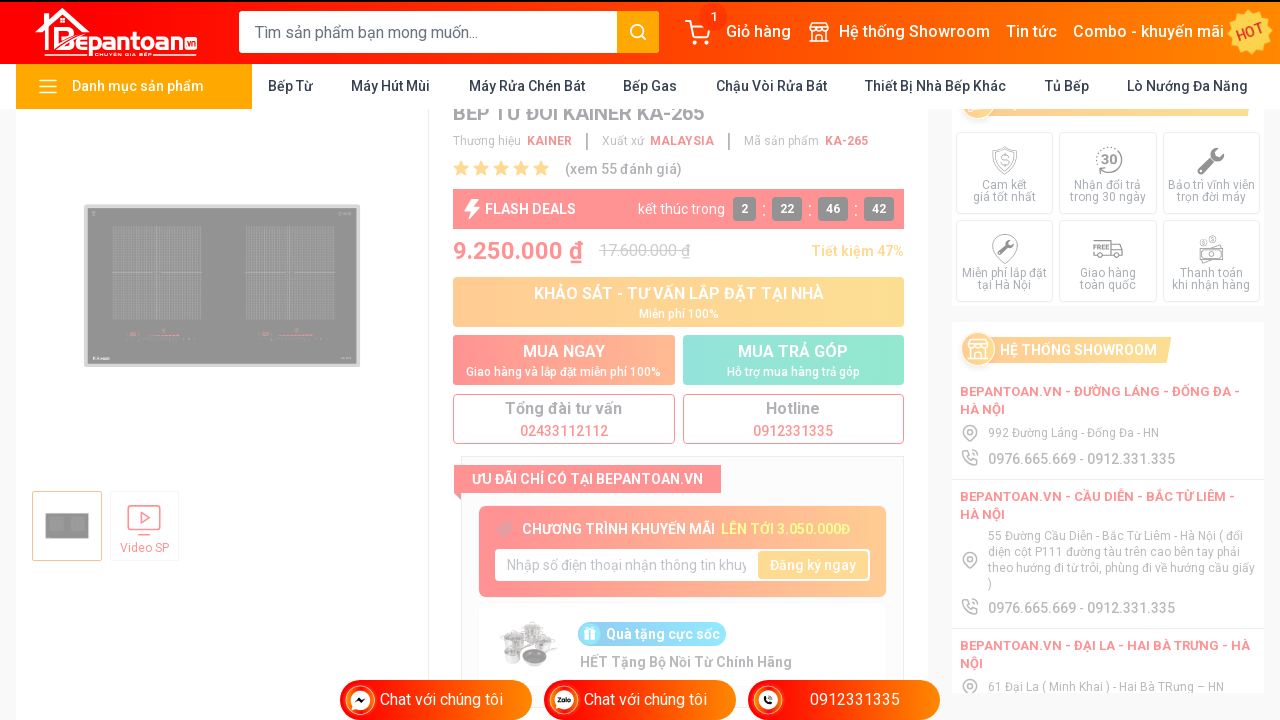

Waited 2 seconds for checkout form to load
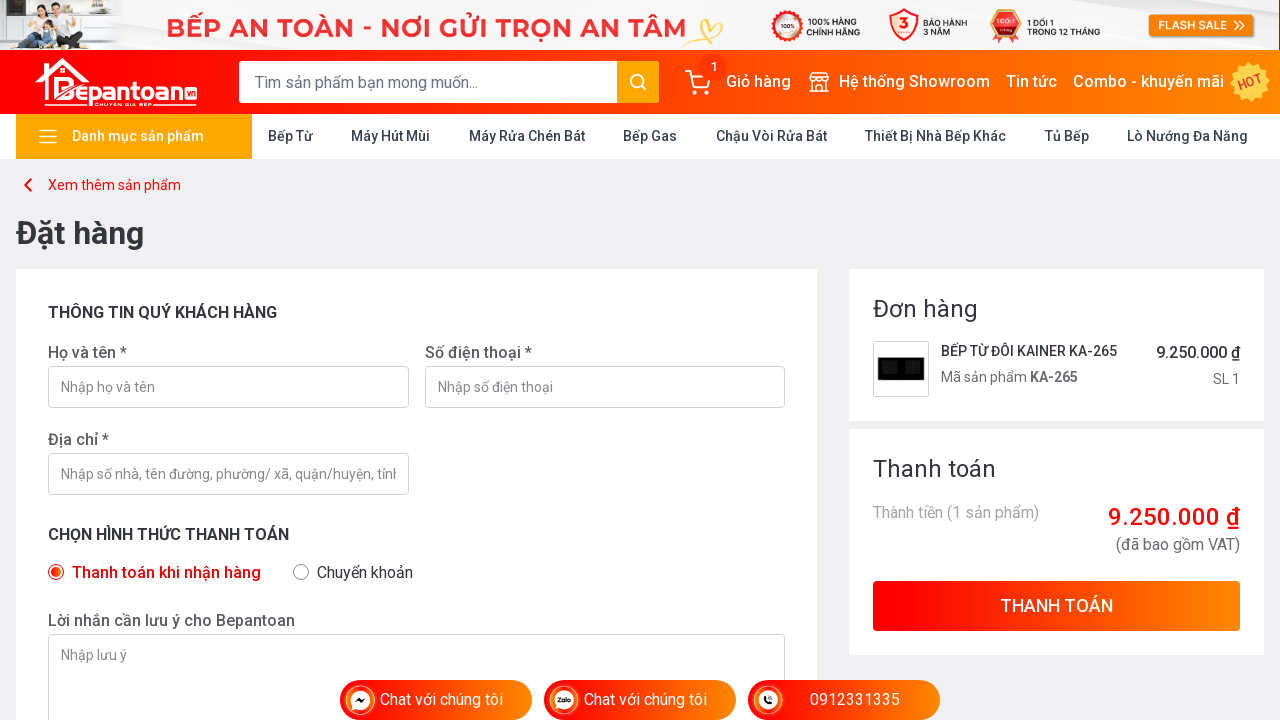

Left customer name field empty on //input[@placeholder='Nhập họ và tên']
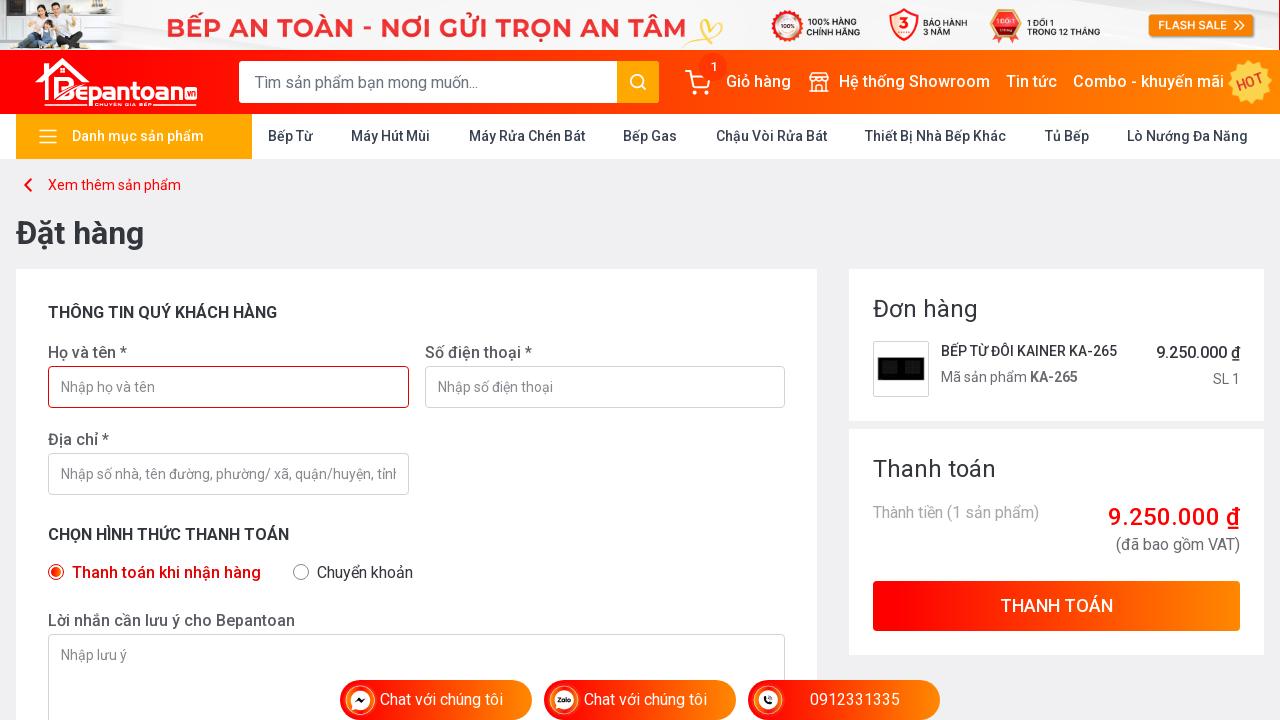

Left phone number field empty on //input[@placeholder='Nhập số điện thoại']
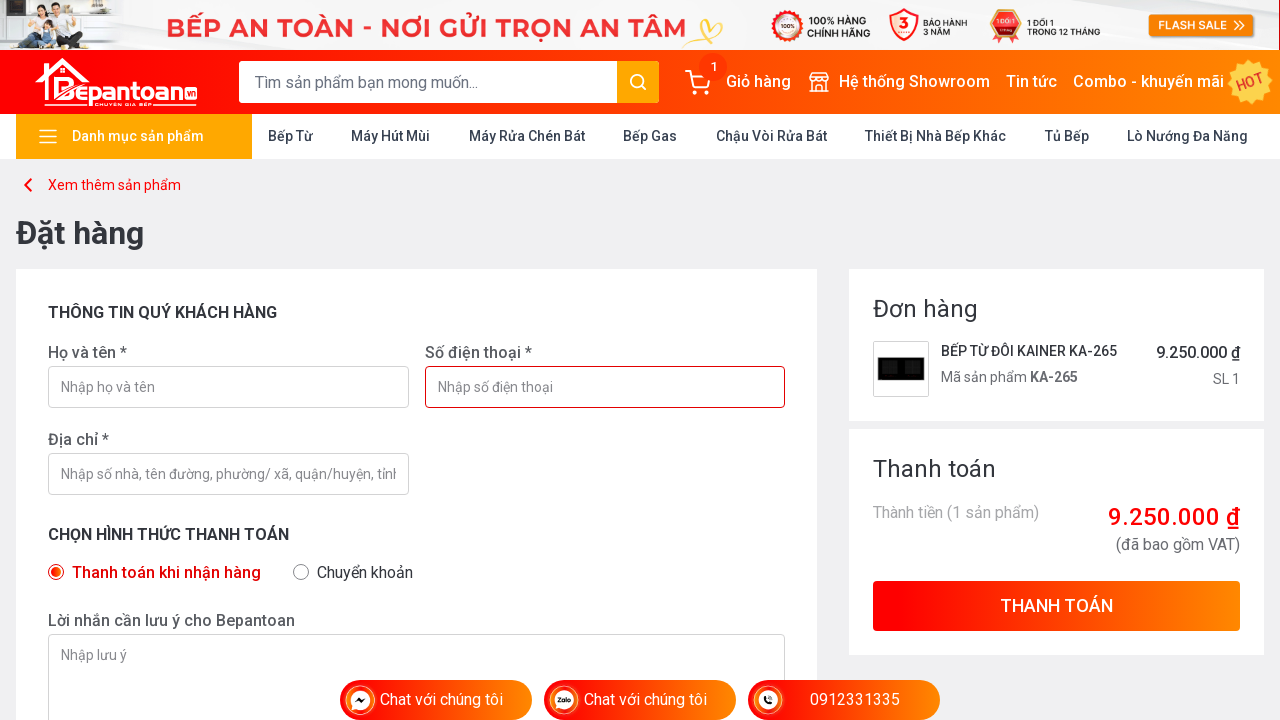

Left address field empty on //input[@placeholder='Nhập số nhà, tên đường, phường/ xã, quận/huyện, tỉnh/ thàn
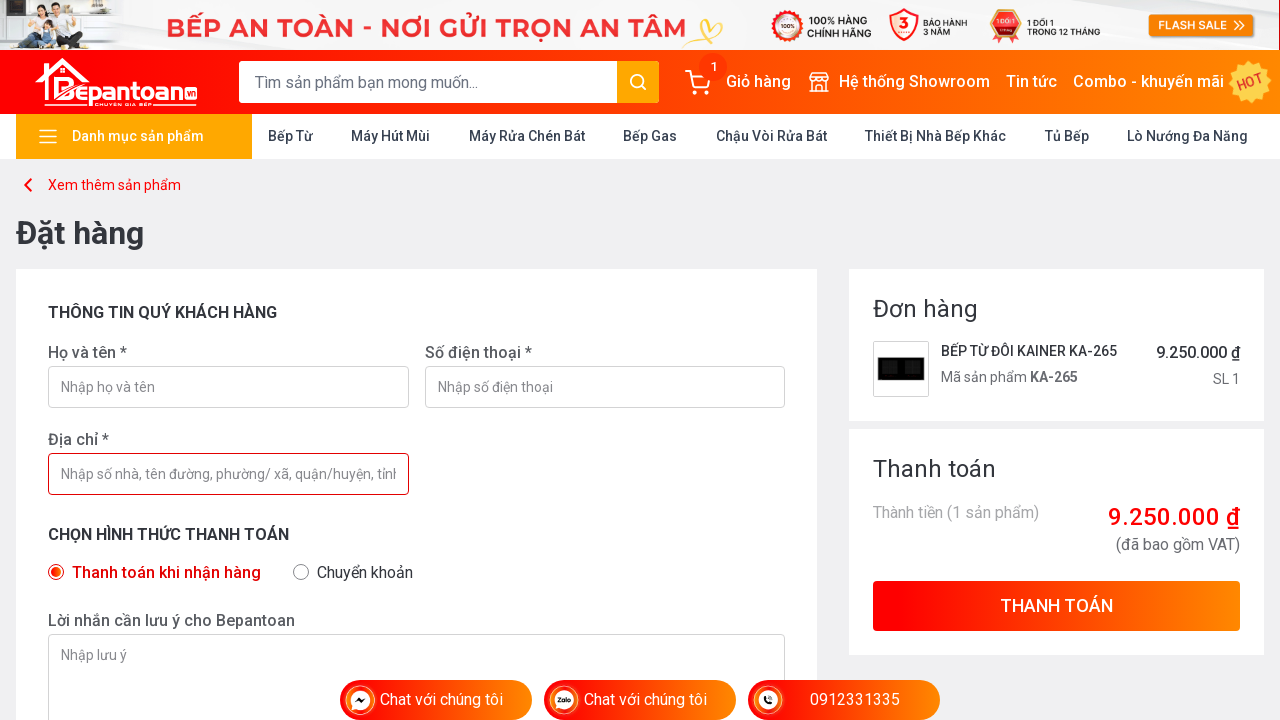

Clicked submit button with empty required fields to trigger validation errors at (1056, 606) on xpath=//button[@class='justify-center w-full uppercase btn btn-large btn-linear 
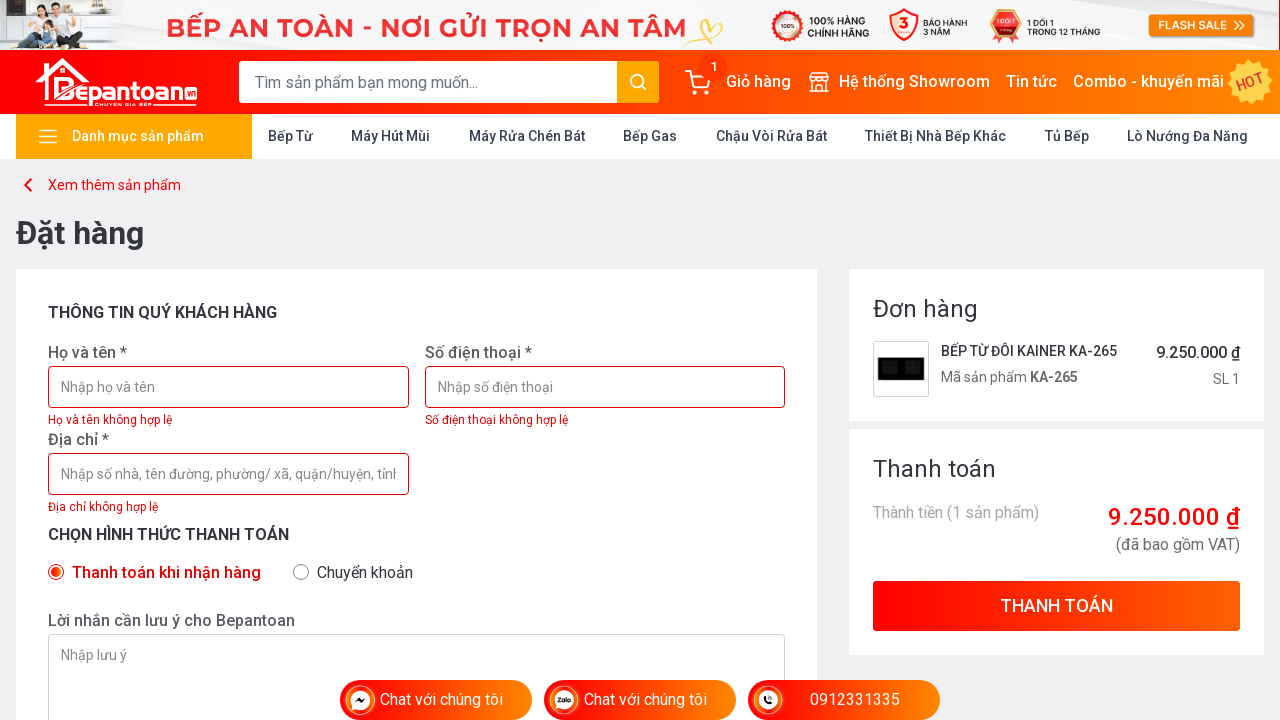

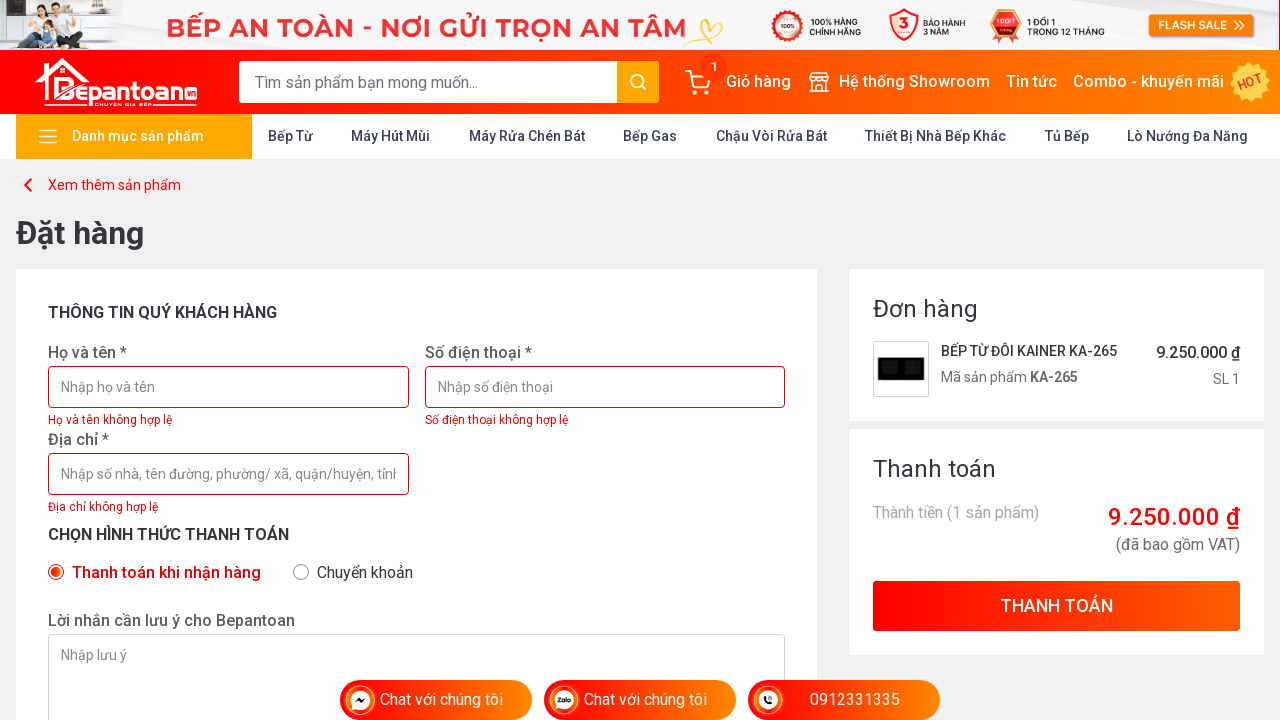